Navigates to the OrangeHRM demo page and verifies that the header logo image is present and has a valid source attribute

Starting URL: http://alchemy.hguy.co/orangehrm/

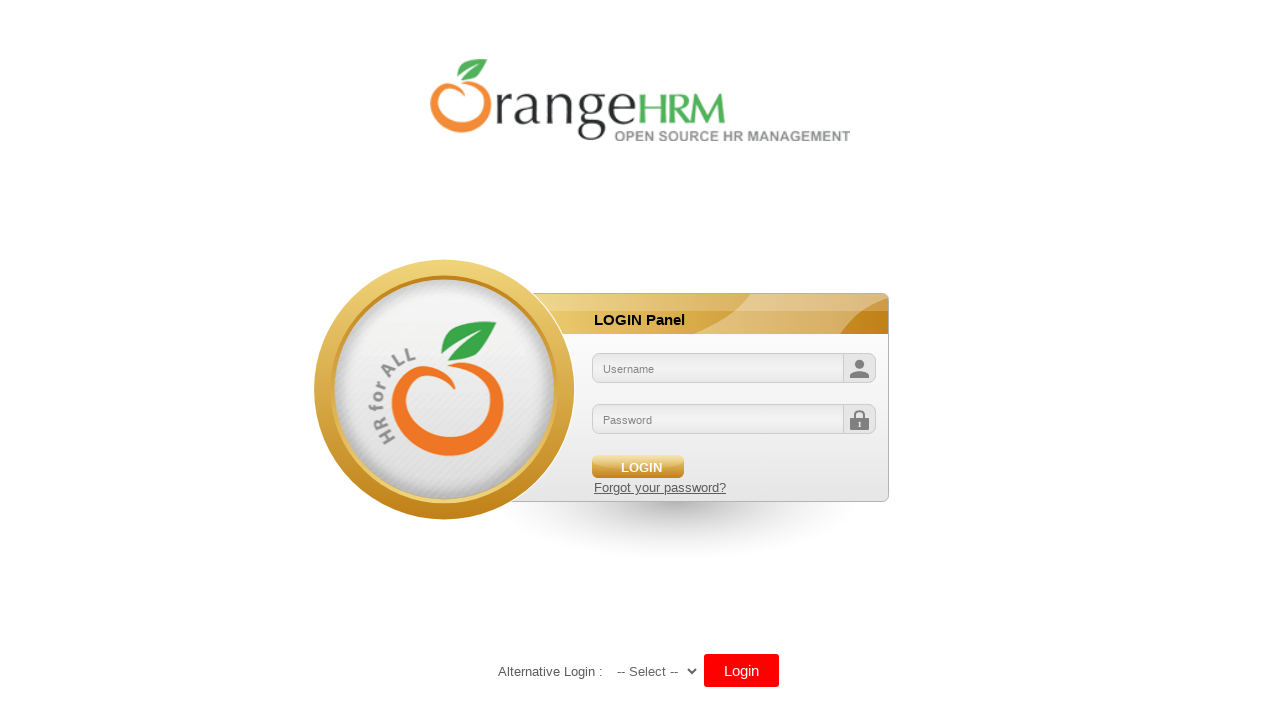

Header logo image is visible and present on OrangeHRM page
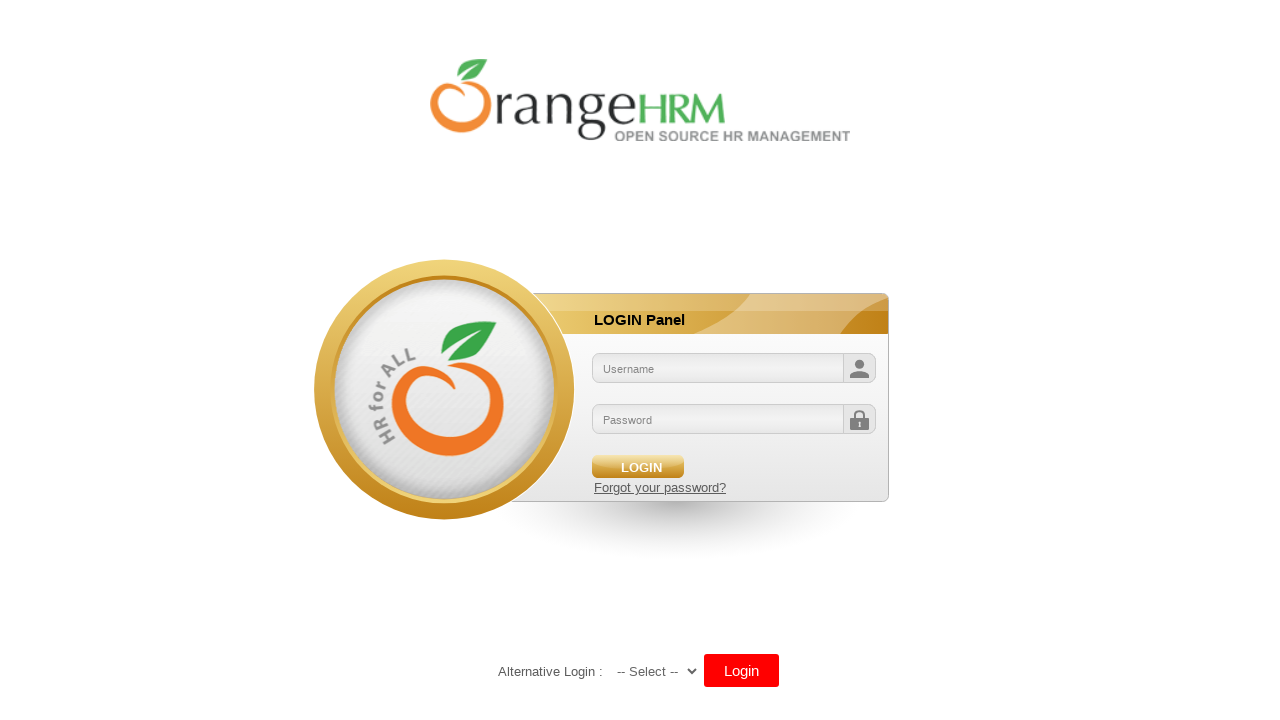

Retrieved src attribute from header logo image
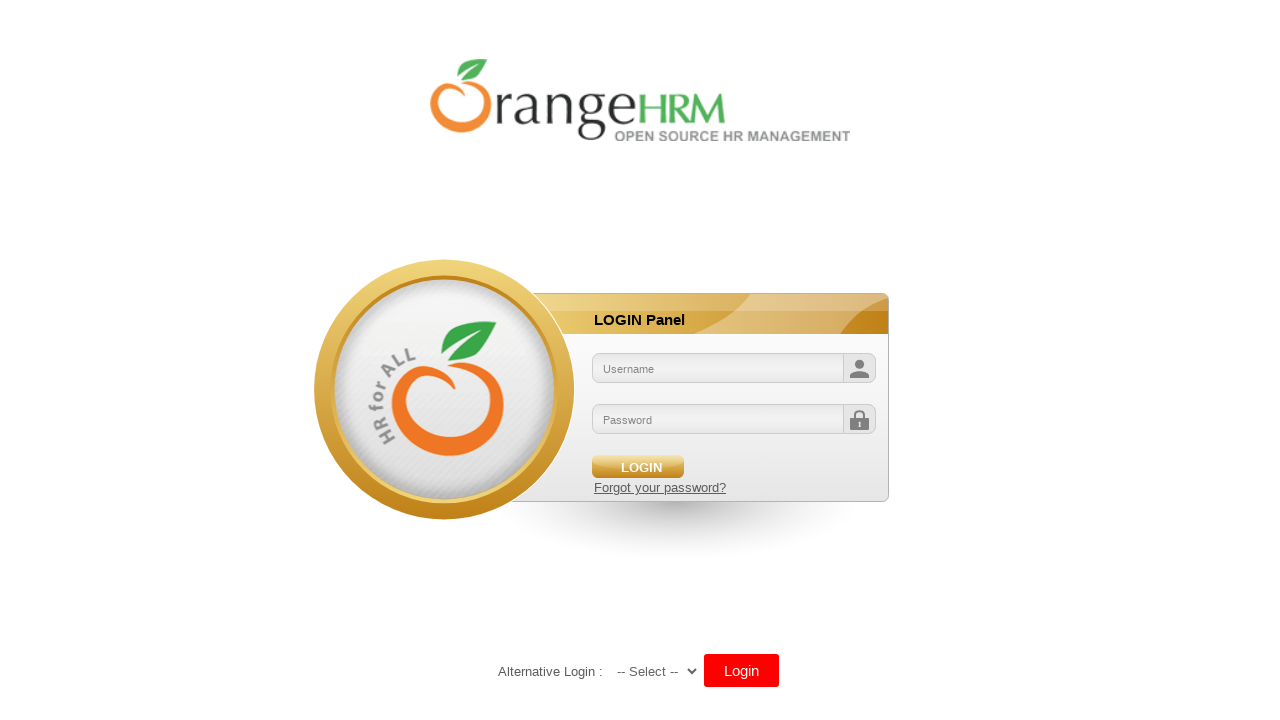

Verified that header logo image has a valid src attribute
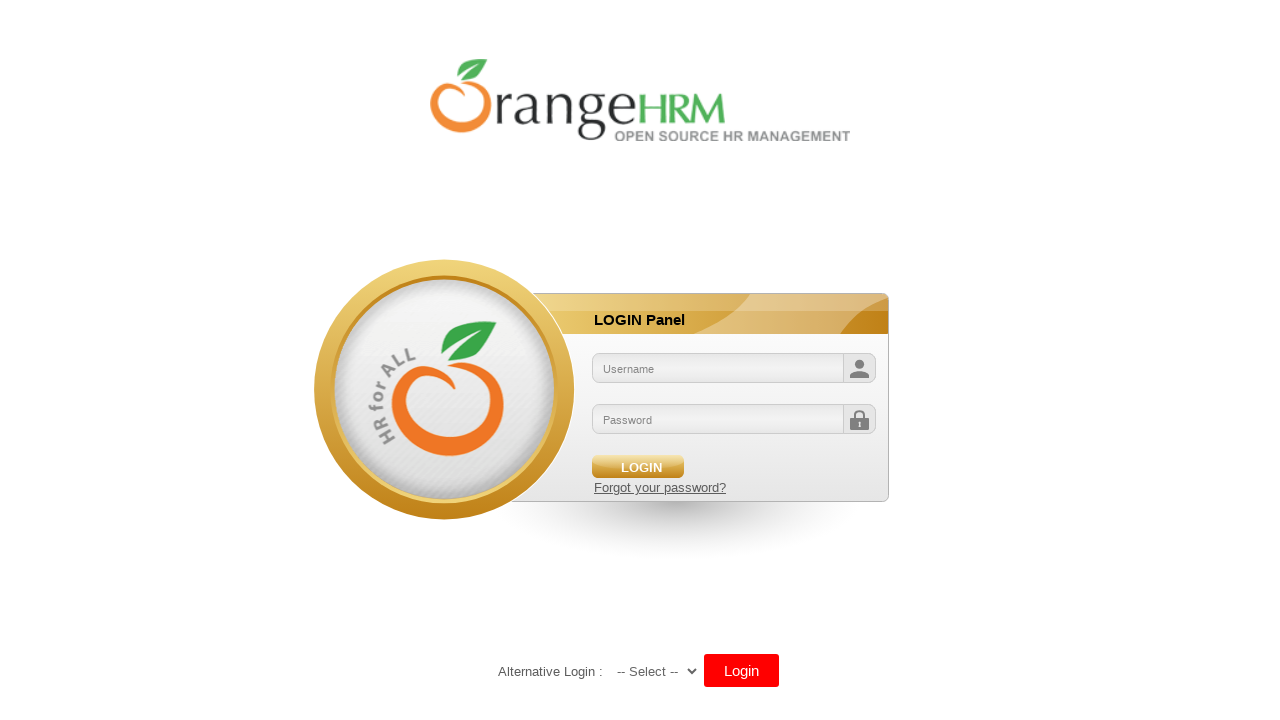

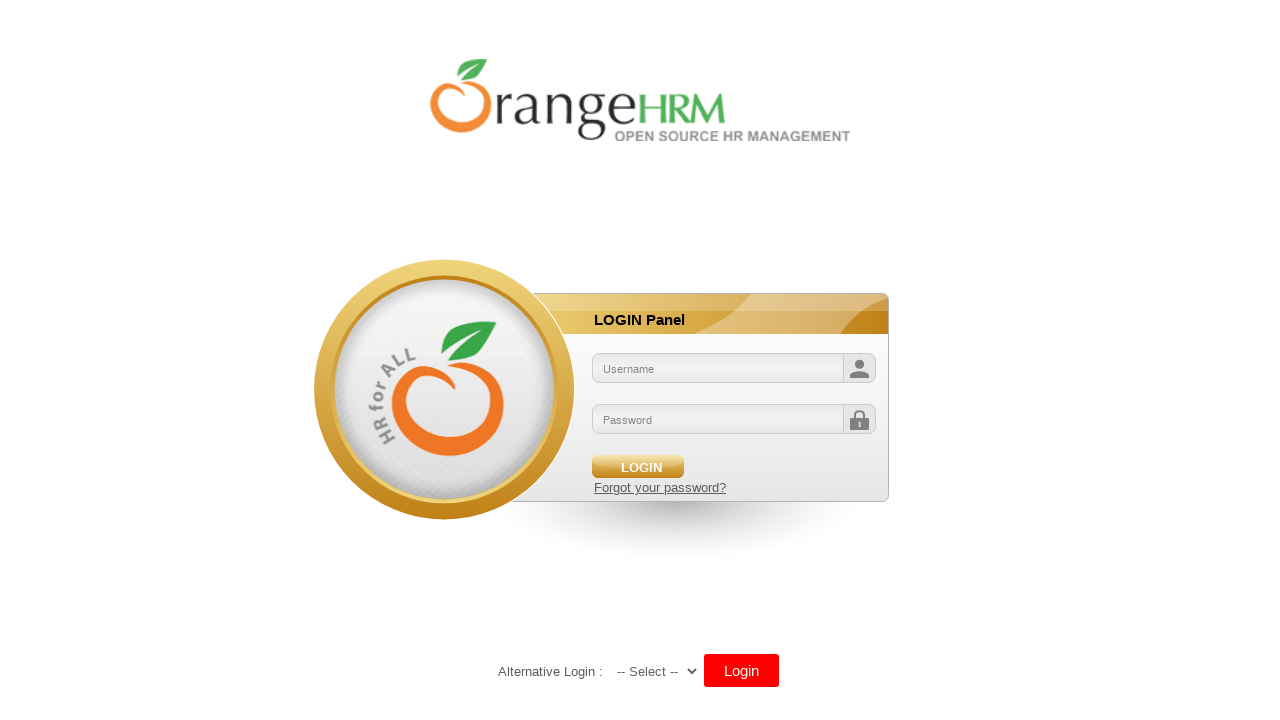